Verifies the Gcores app download page loads correctly by checking the page marker element

Starting URL: https://www.gcores.com/app

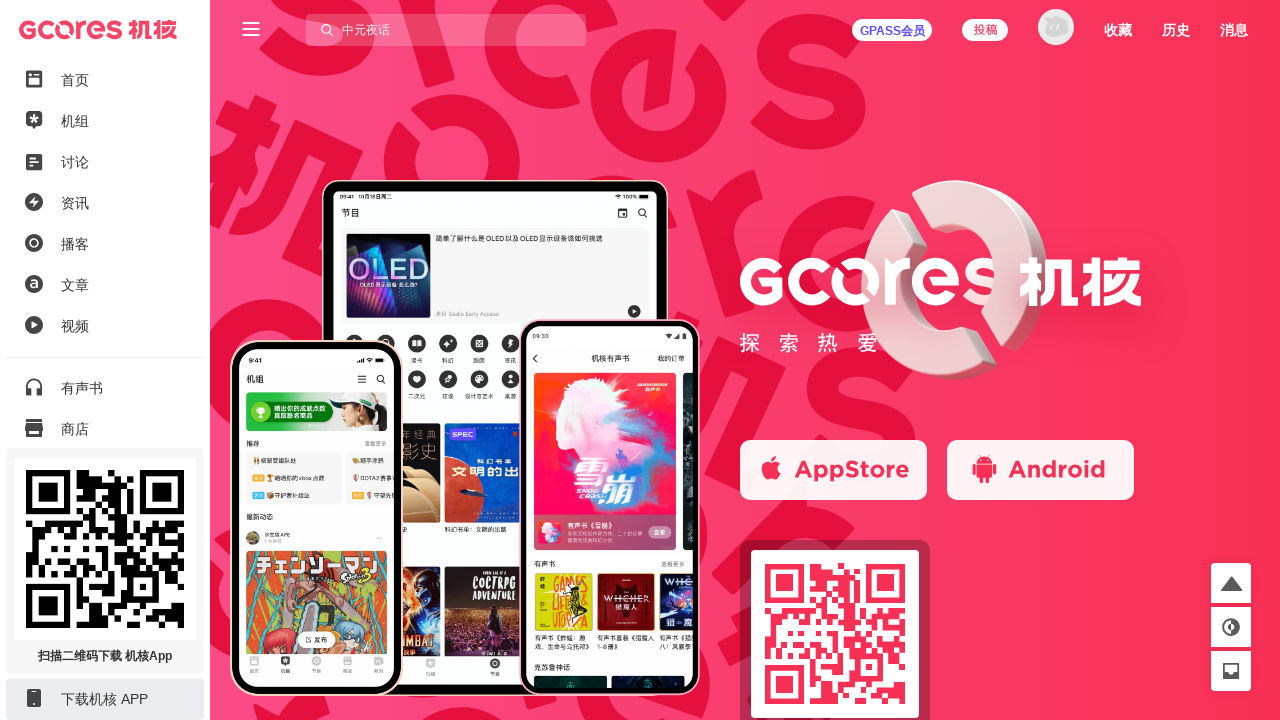

Waited for app inner container to load
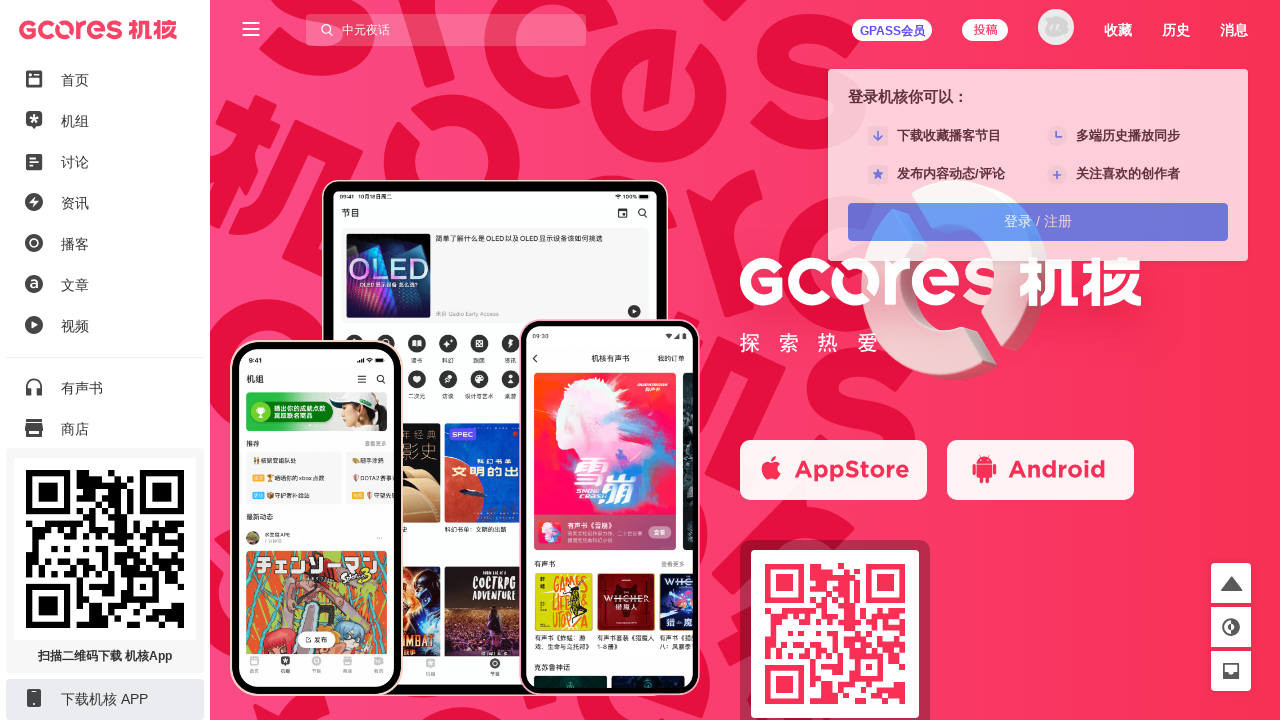

Located app inner container element
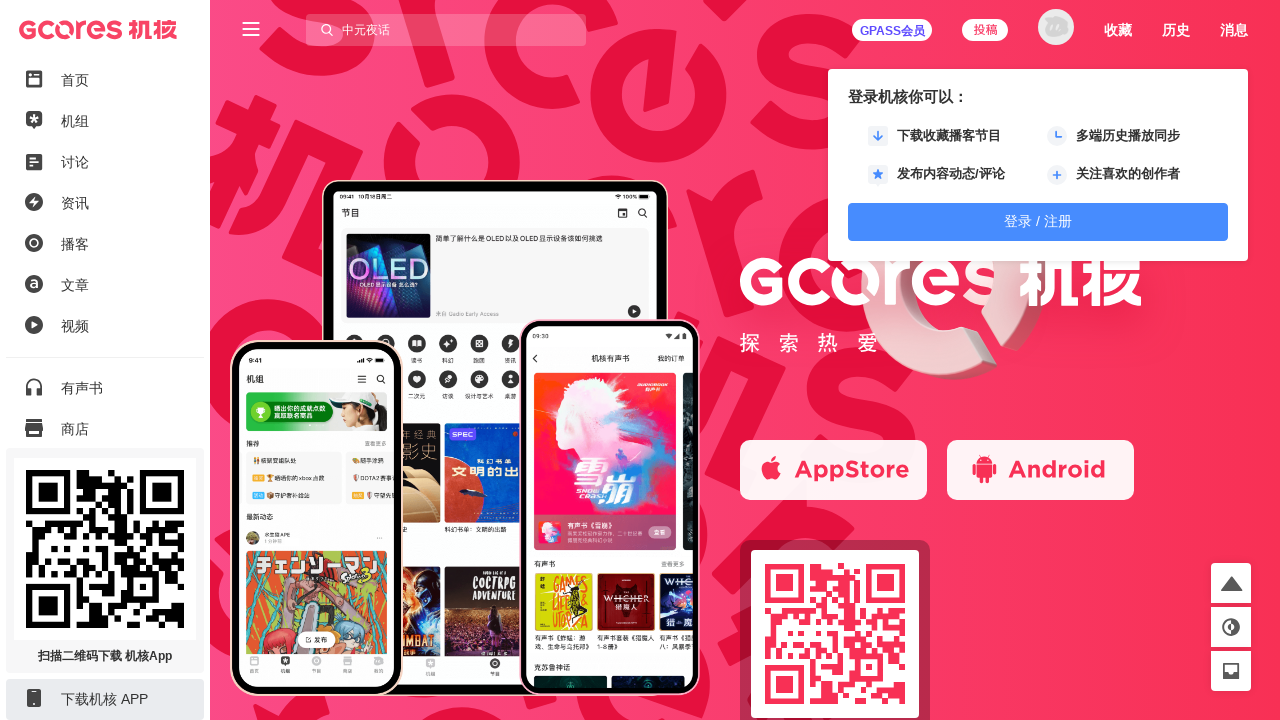

Verified app_inner data-page-name attribute equals 'app'
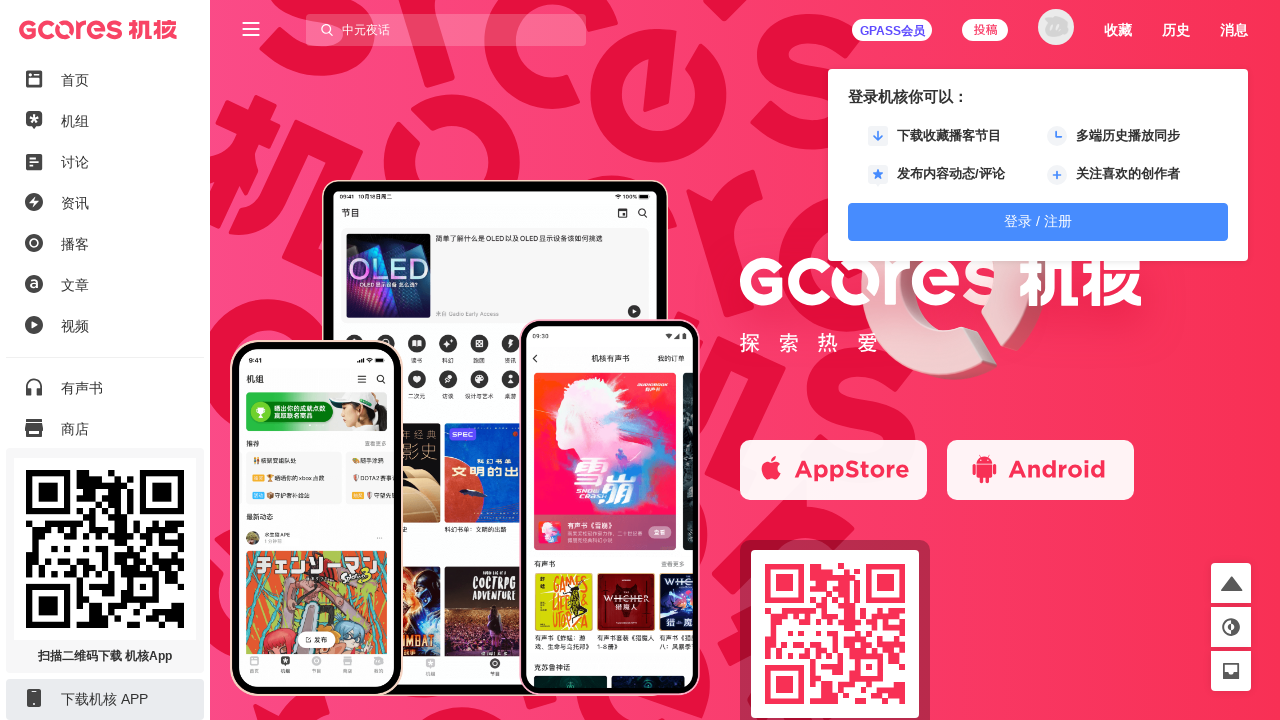

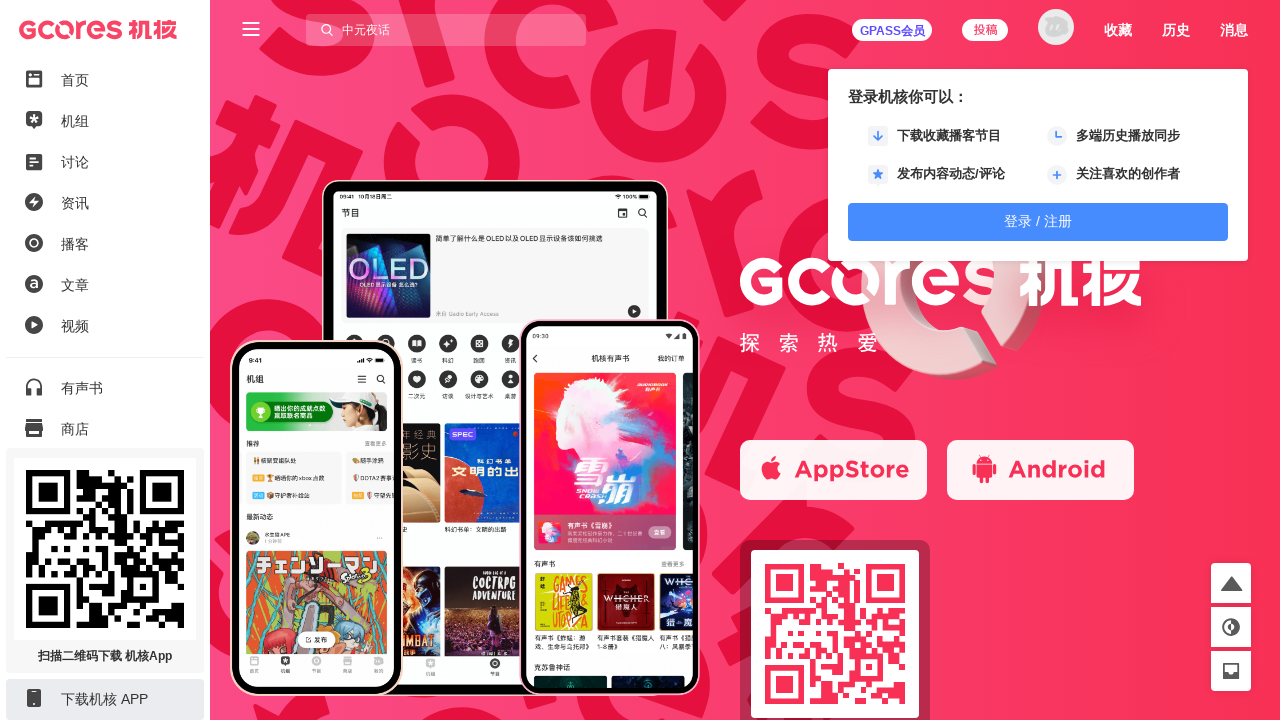